Tests that the Email column in table1 can be sorted in ascending order by clicking the column header

Starting URL: http://the-internet.herokuapp.com/tables

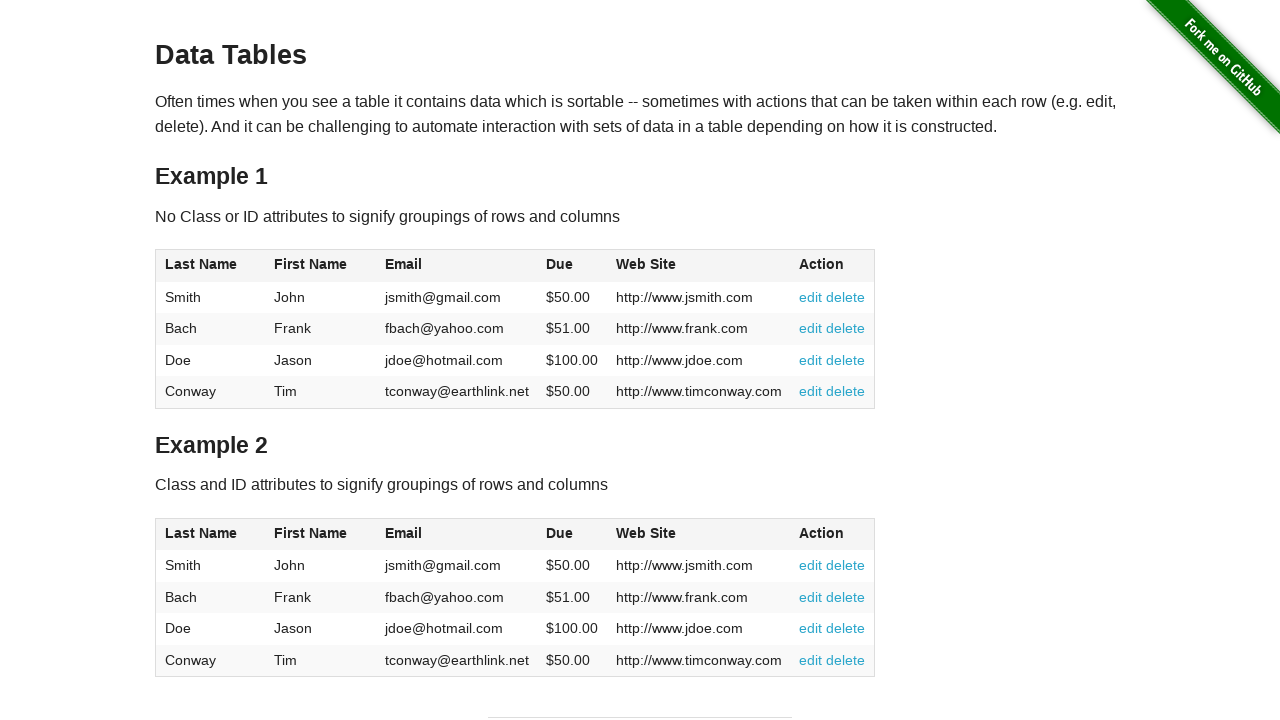

Clicked Email column header in table1 to sort ascending at (457, 266) on #table1 thead tr th:nth-of-type(3)
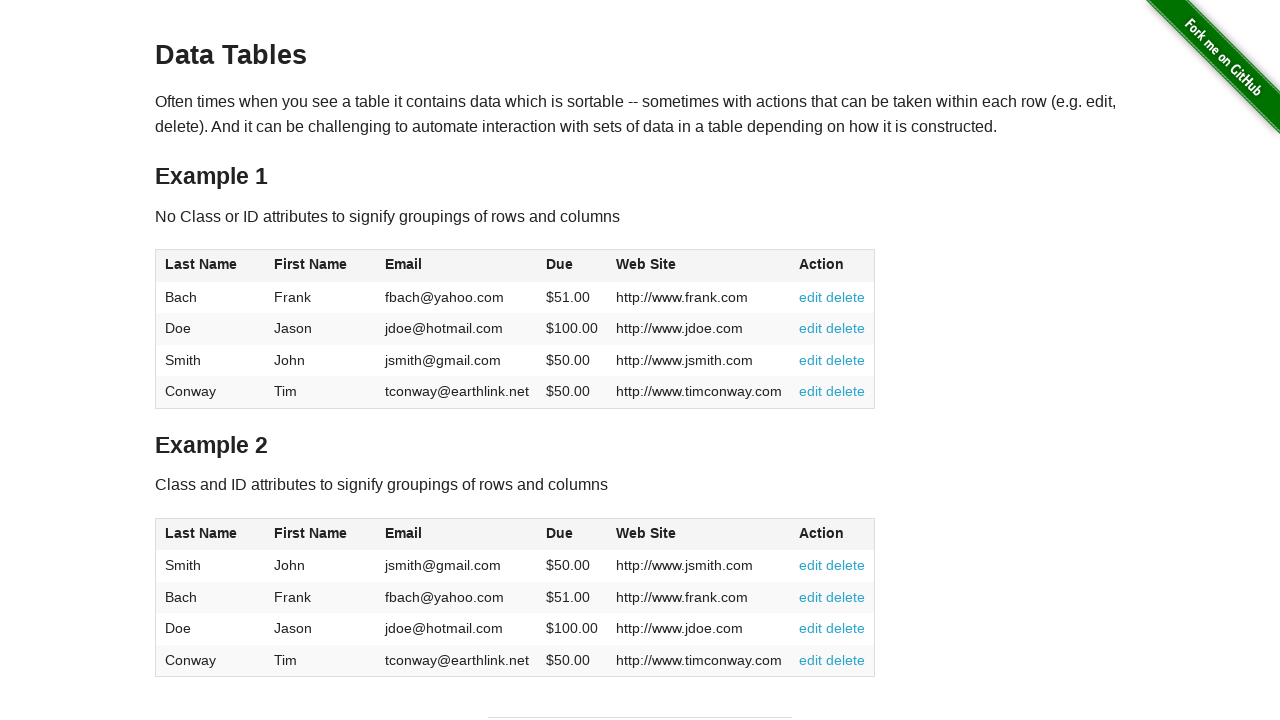

Verified table1 Email column cells are present after sorting
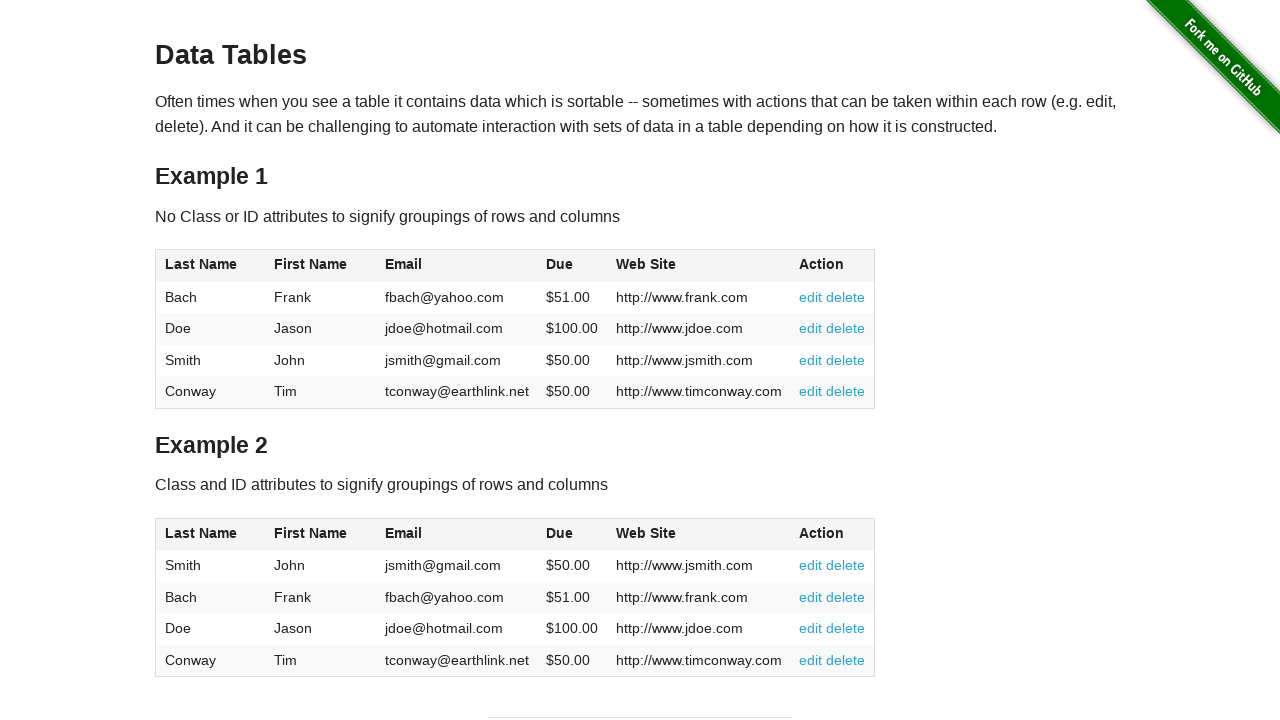

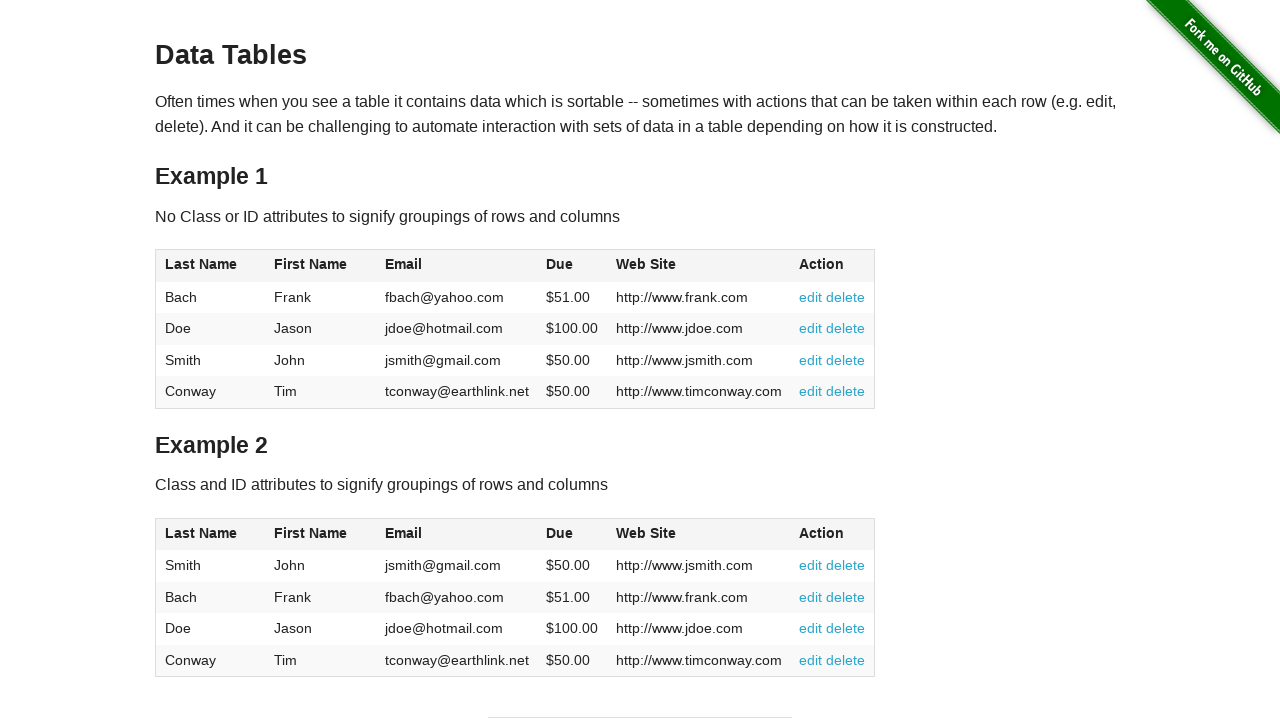